Navigates to a page that may show a popup and closes it if present

Starting URL: http://jam.si/popup.php

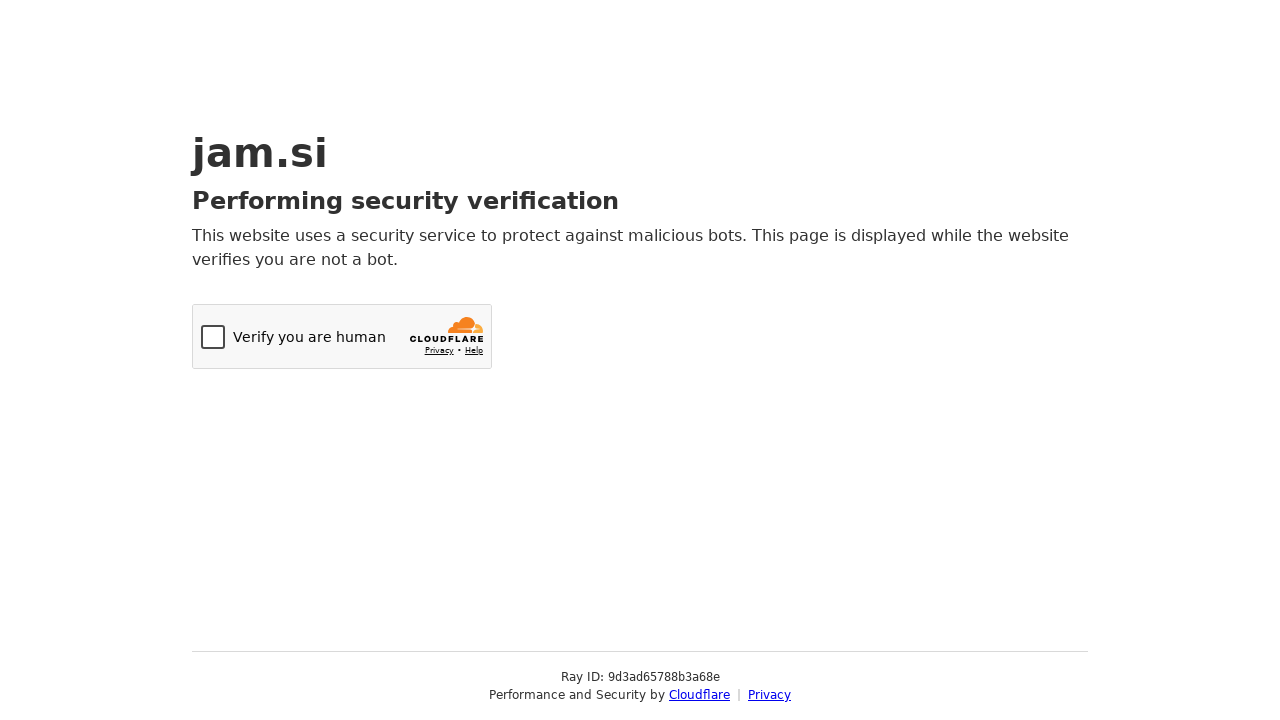

Navigated to popup test page
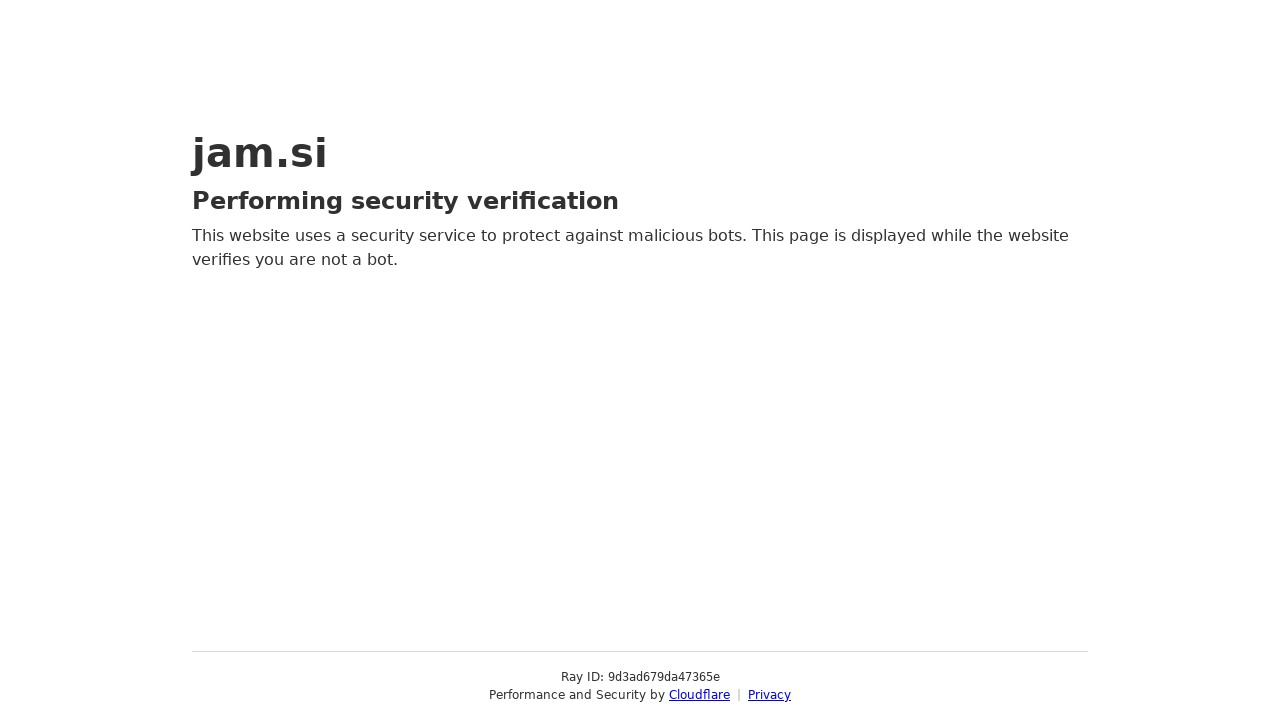

No popup found on page
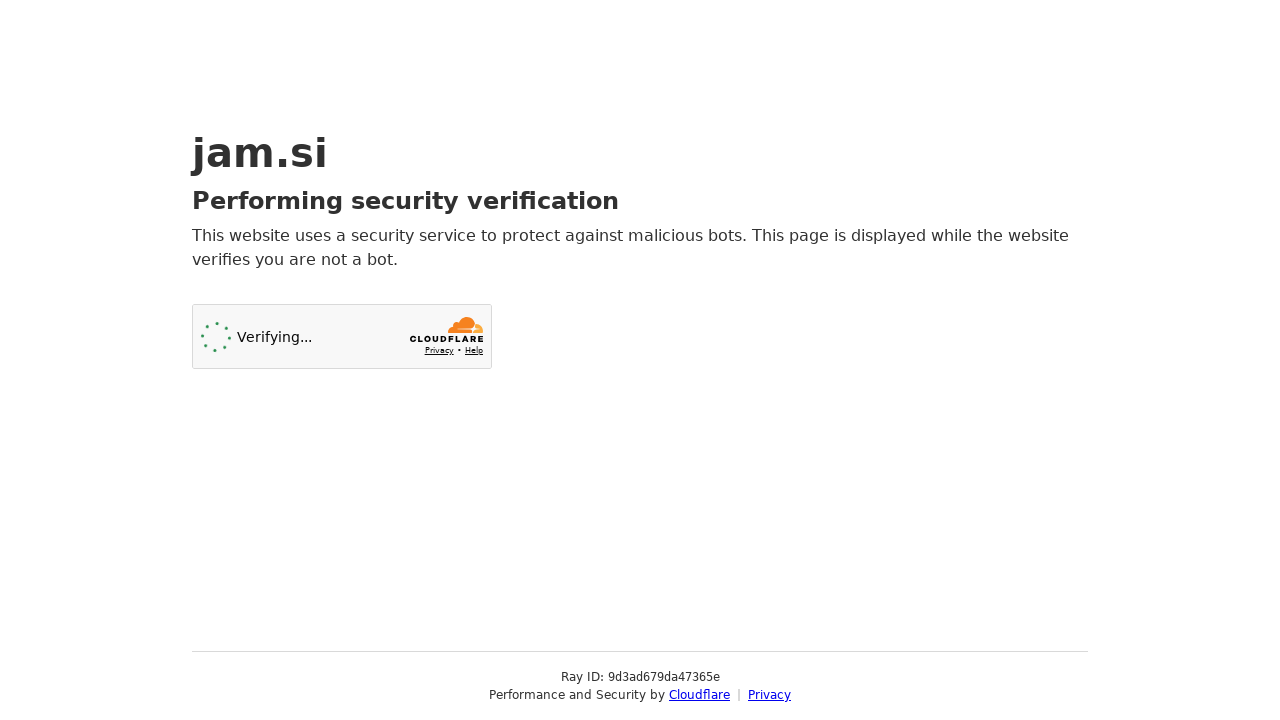

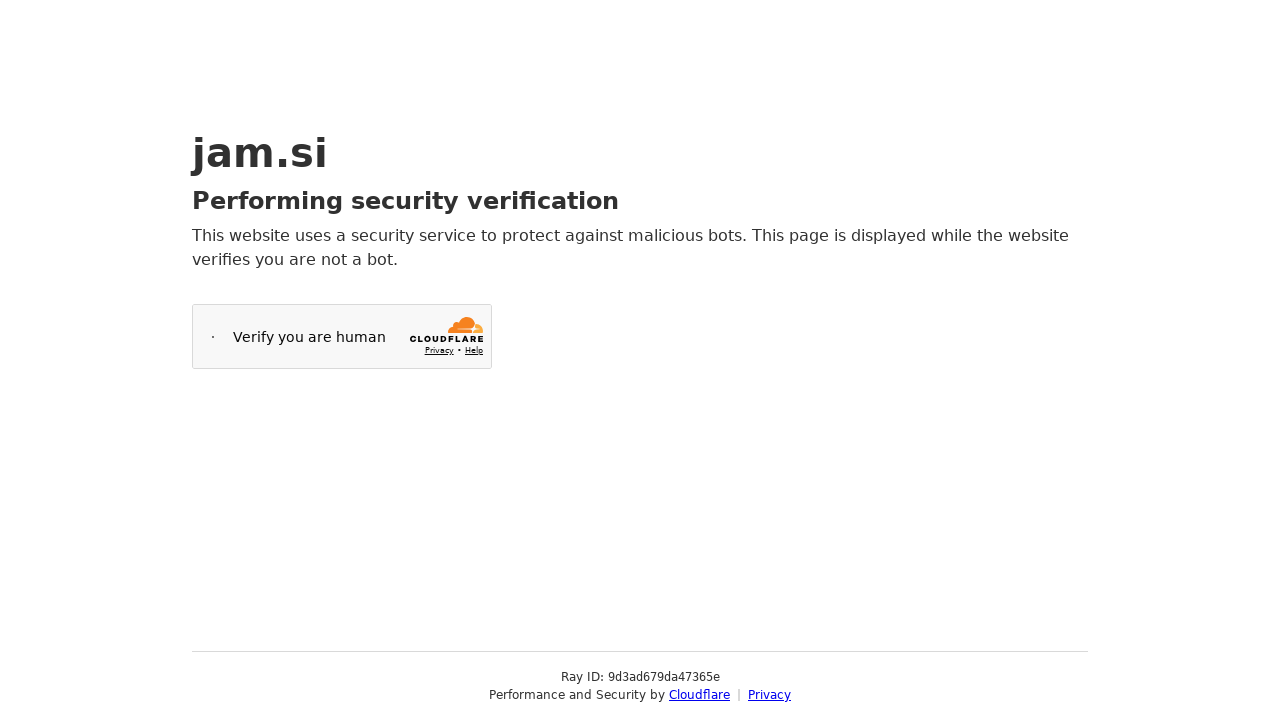